Navigates to the Edureka website and verifies that the page title contains the word "Instructor"

Starting URL: https://www.edureka.co/

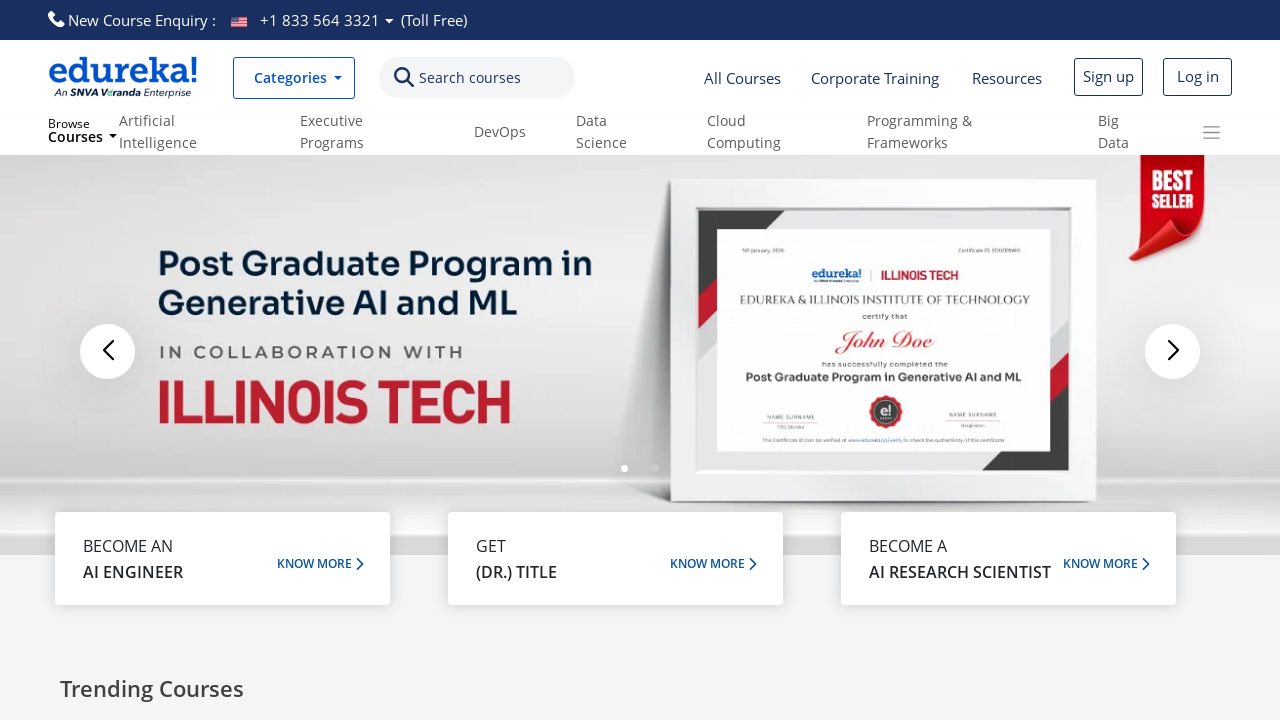

Navigated to Edureka website at https://www.edureka.co/
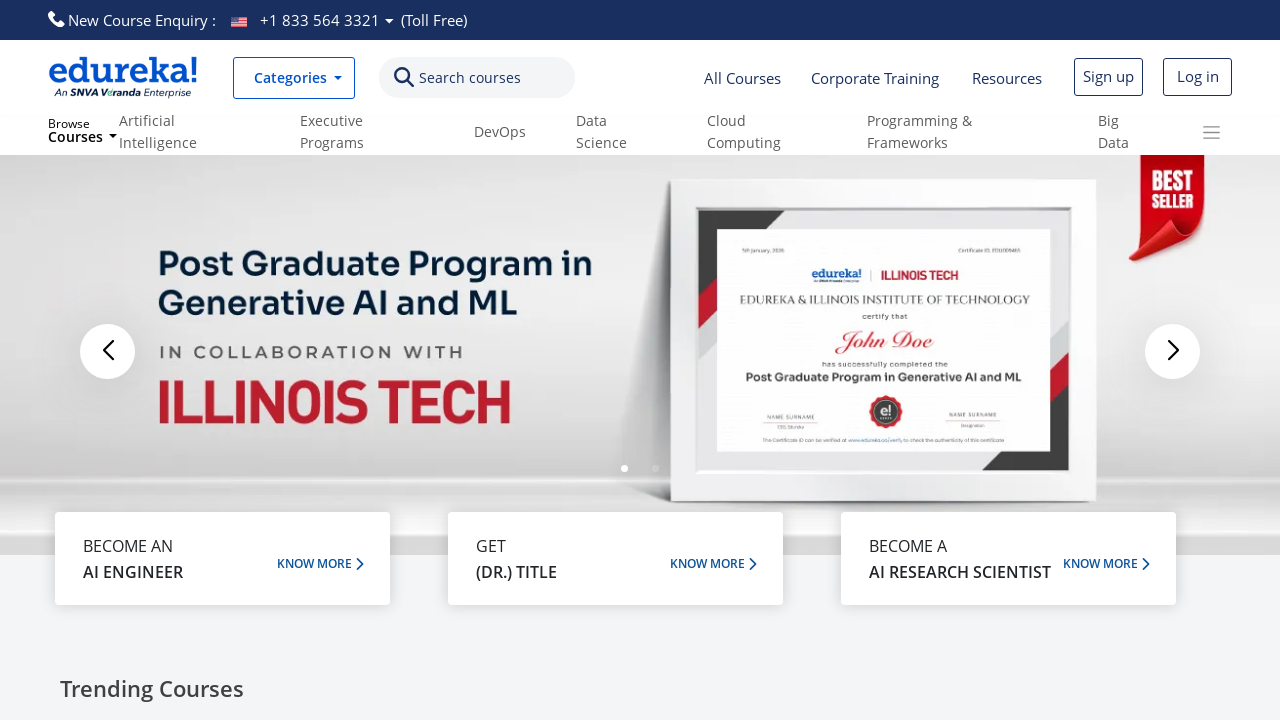

Page reached domcontentloaded state
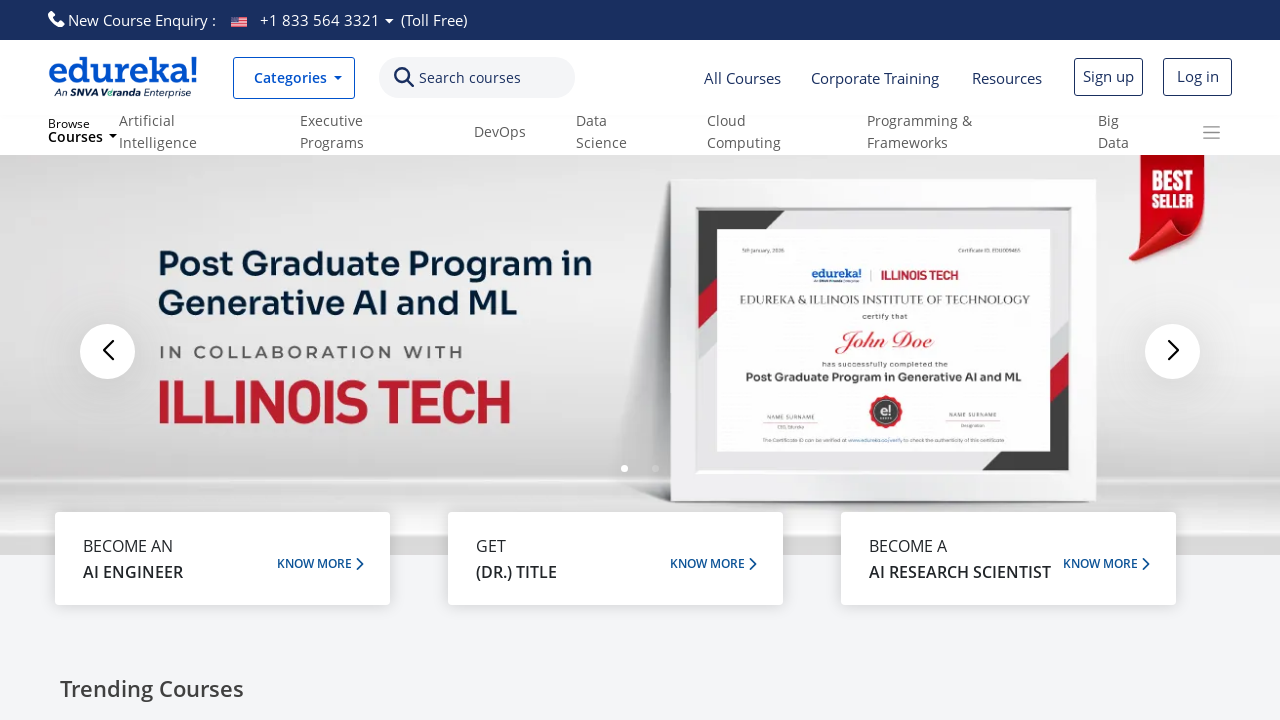

Retrieved page title: Instructor-Led Online Training with 24X7 Lifetime Support | Edureka
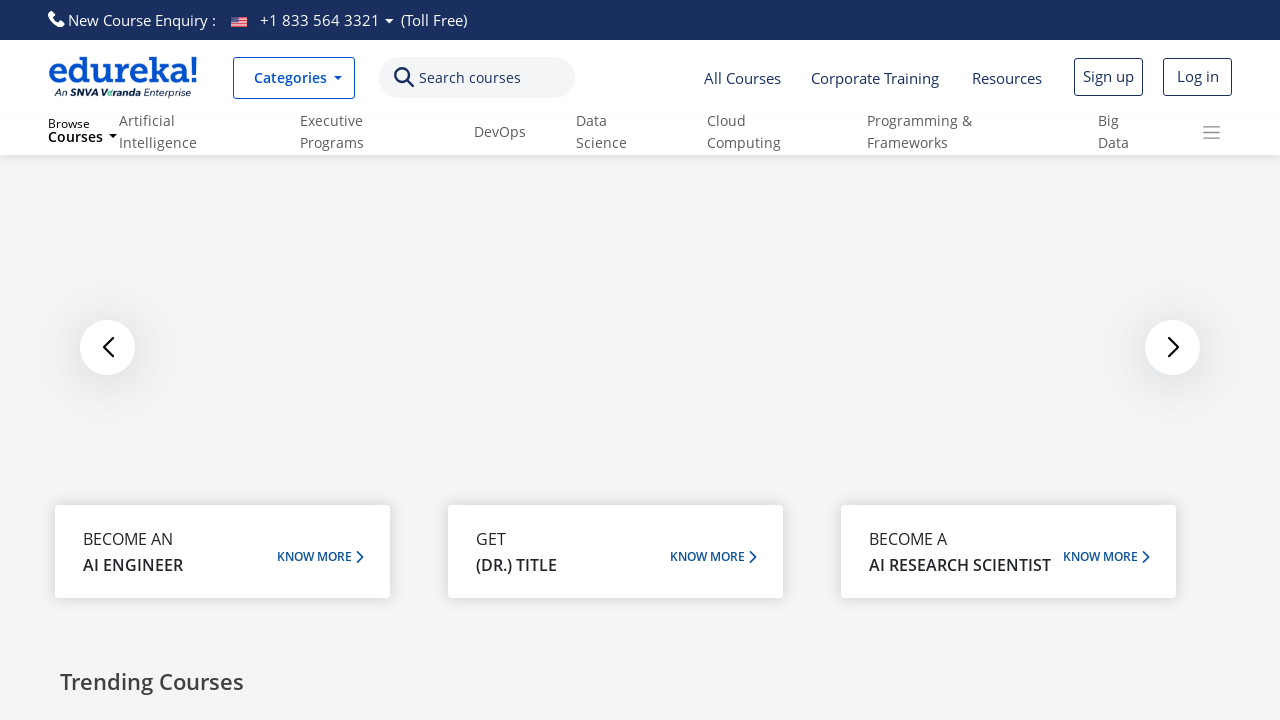

Verified that page title contains 'Instructor'
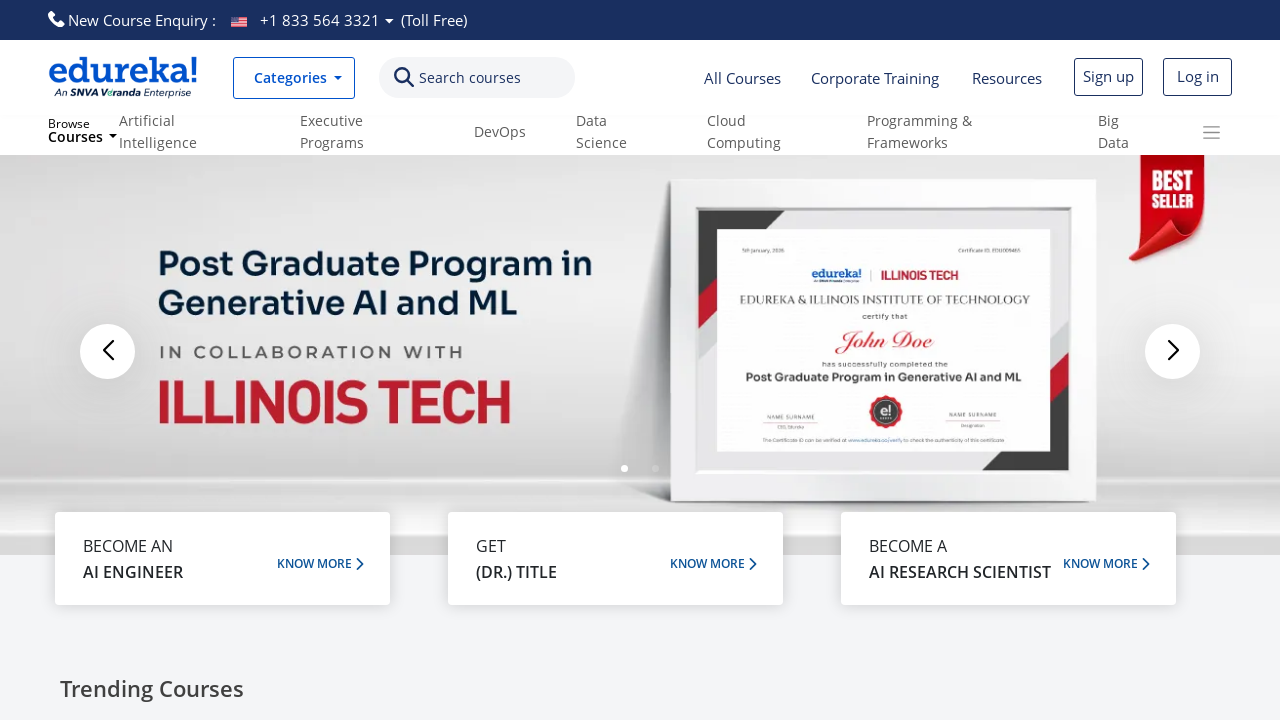

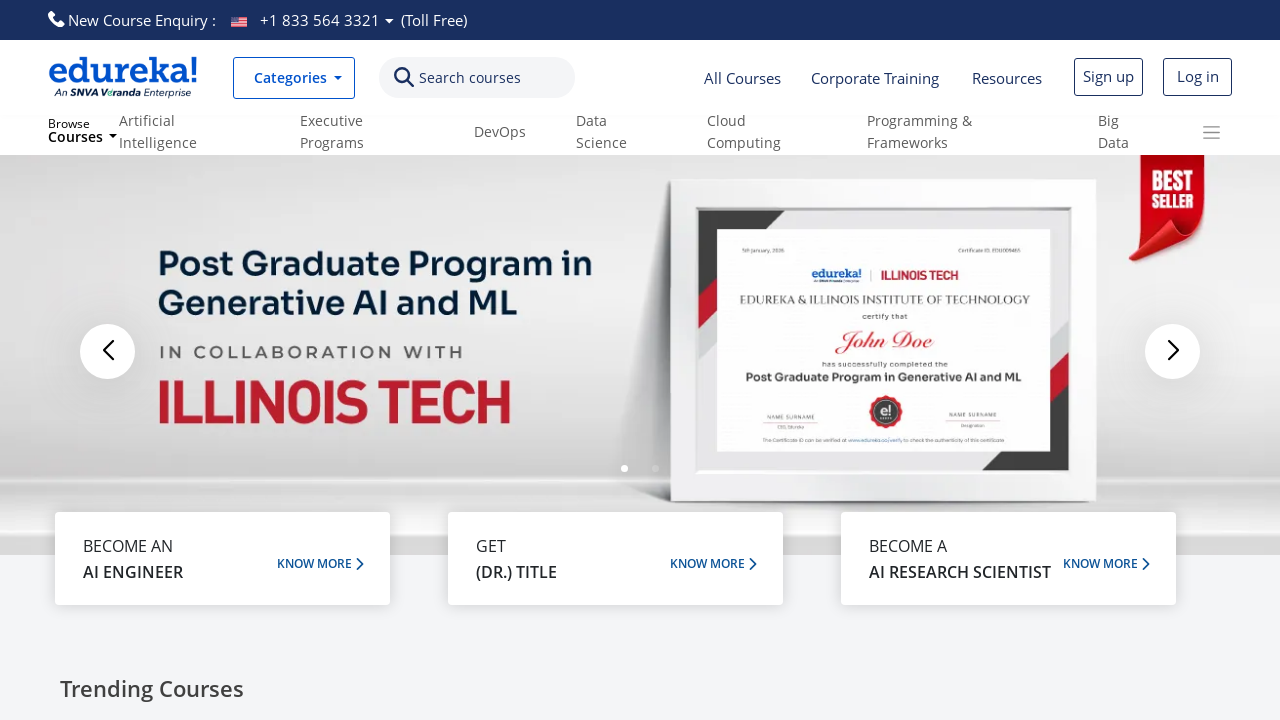